Tests a sample webpage by verifying a div element contains expected text and filling a comments field with text input

Starting URL: http://saucelabs.com/test/guinea-pig

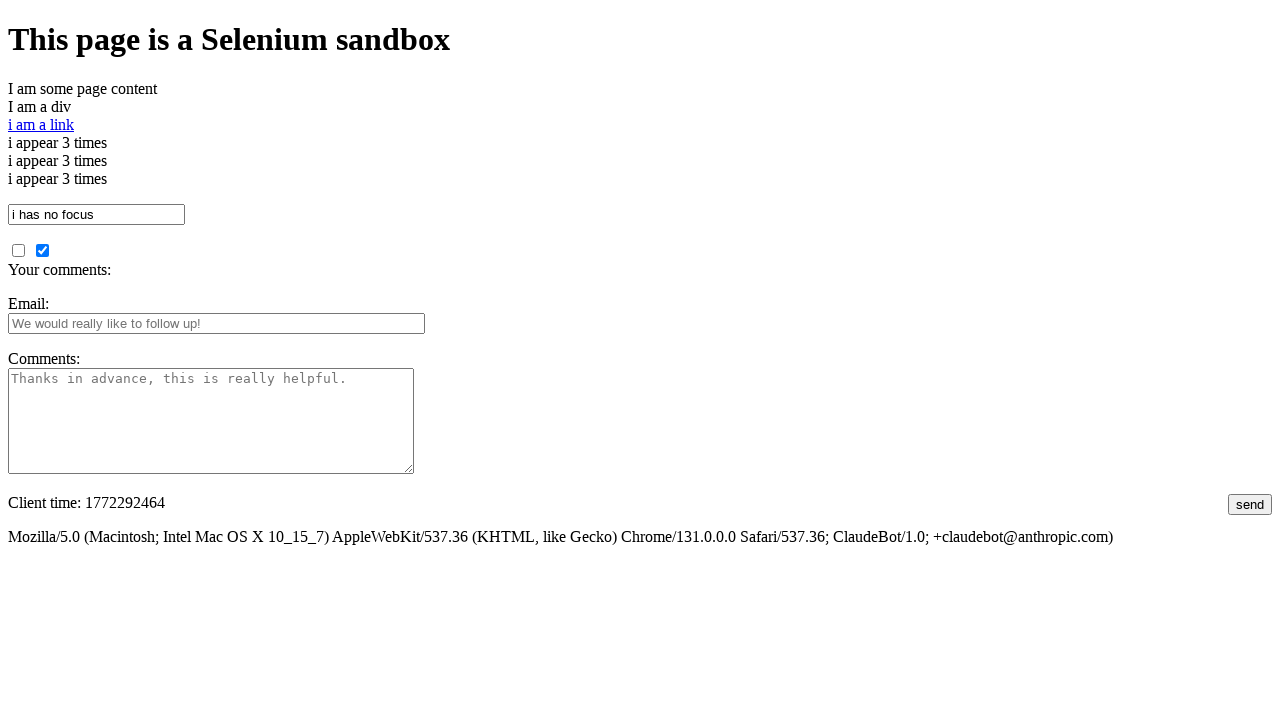

Waited for div element with id 'i_am_an_id' to load
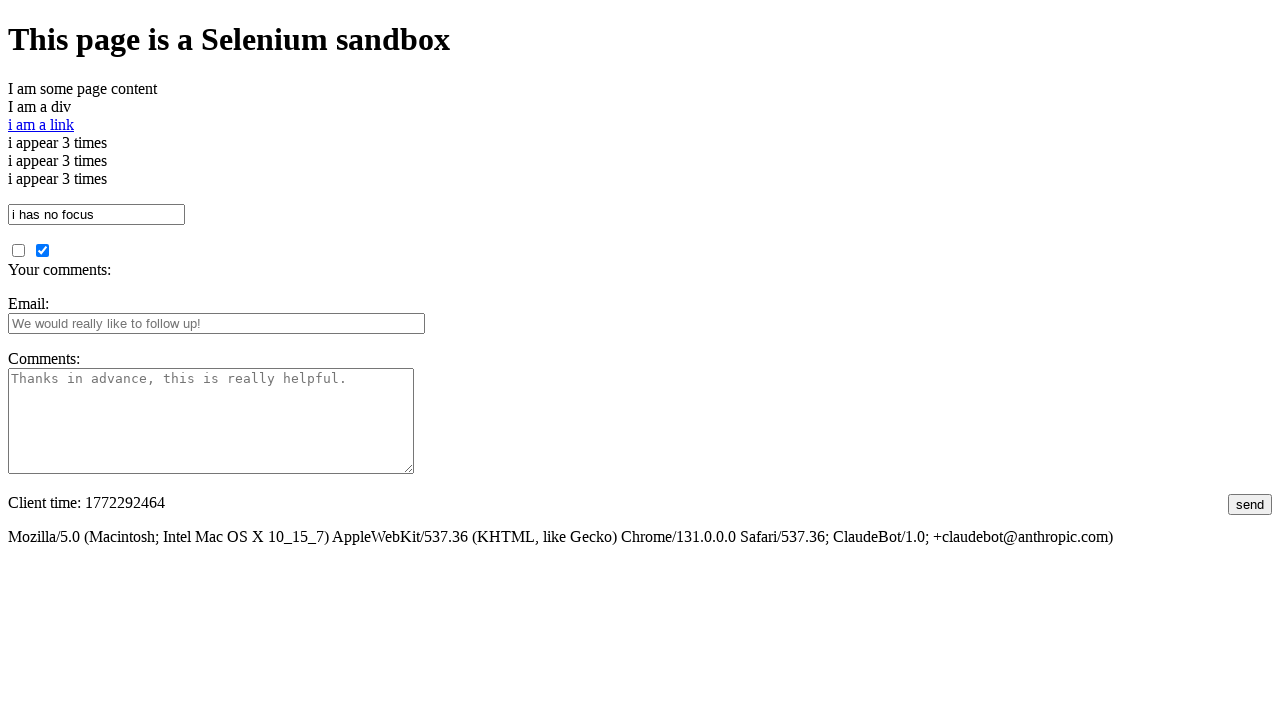

Verified div element contains expected text 'I am a div'
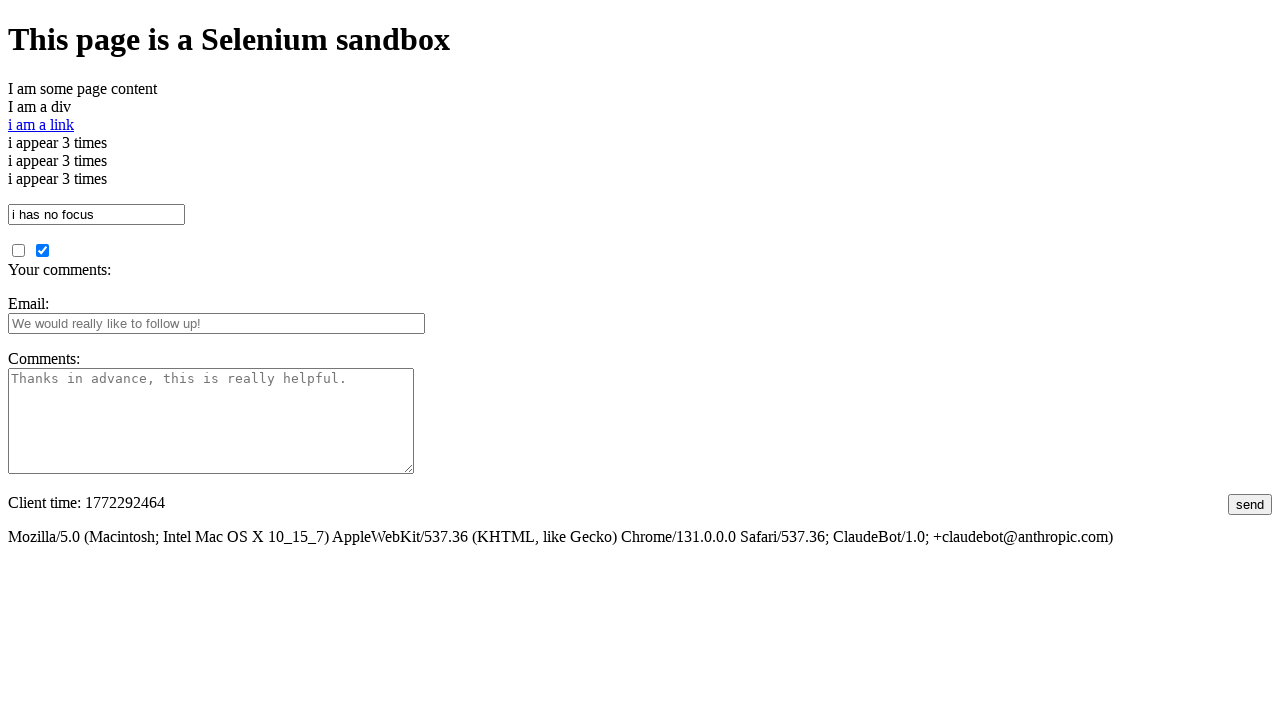

Filled comments field with 'My comment' on #comments
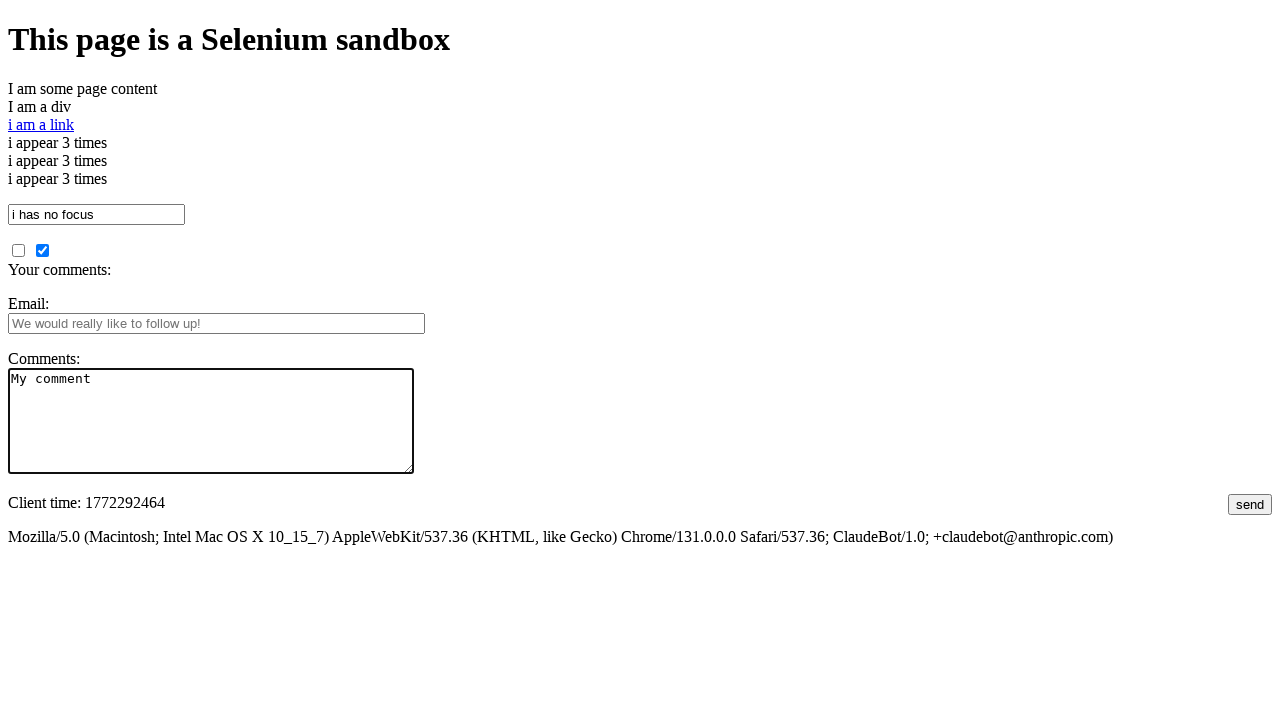

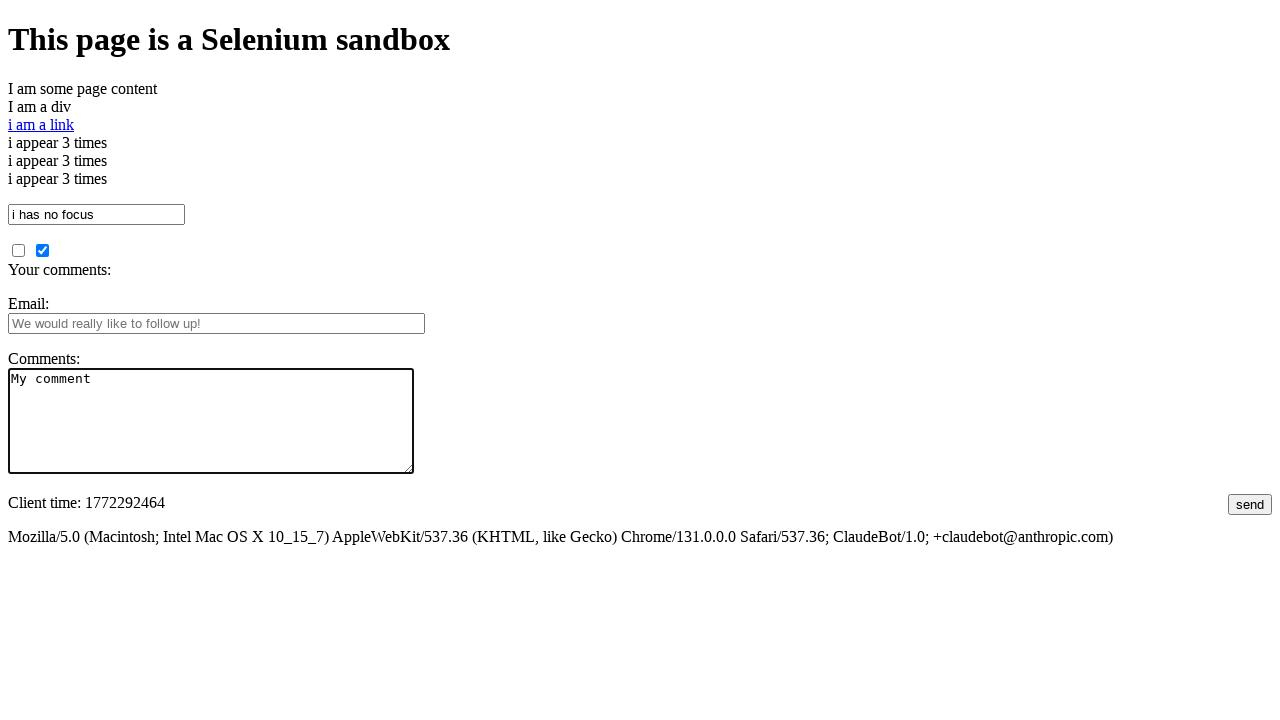